Tests handling of JavaScript alert/confirm dialog boxes by setting up a dialog handler and clicking the Confirm button

Starting URL: https://rahulshettyacademy.com/AutomationPractice/

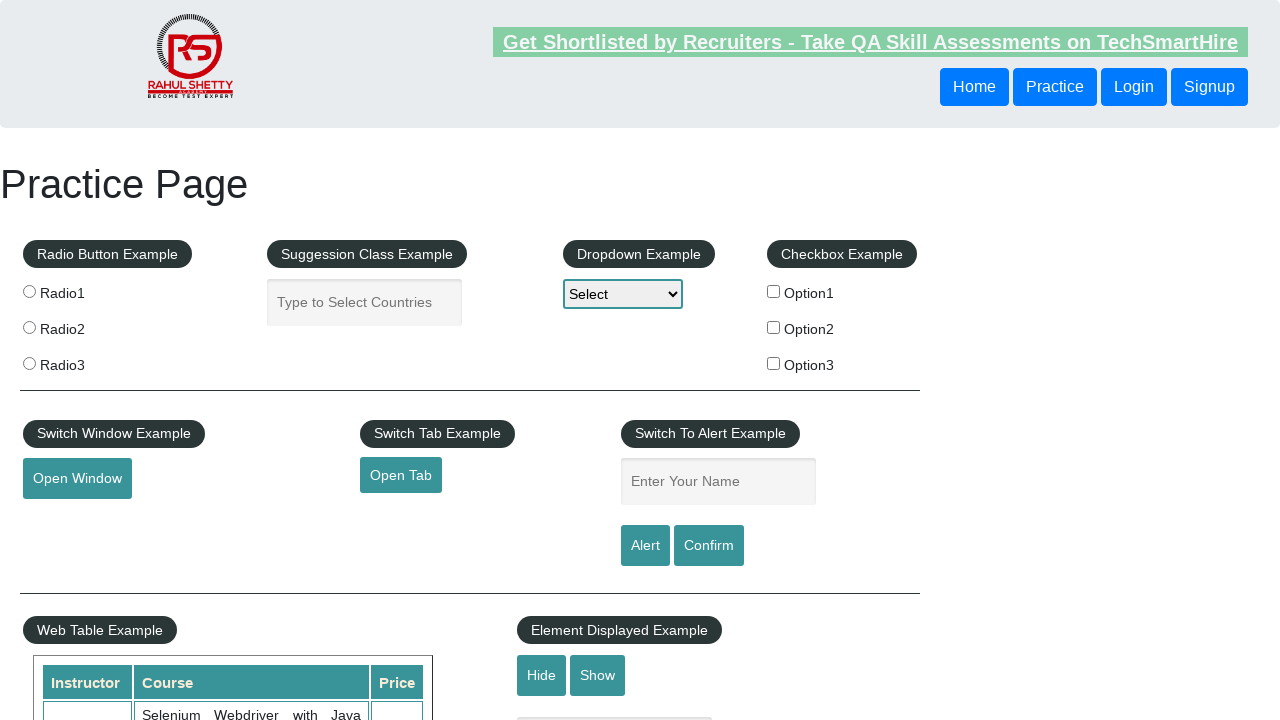

Set up dialog handler to automatically accept alerts
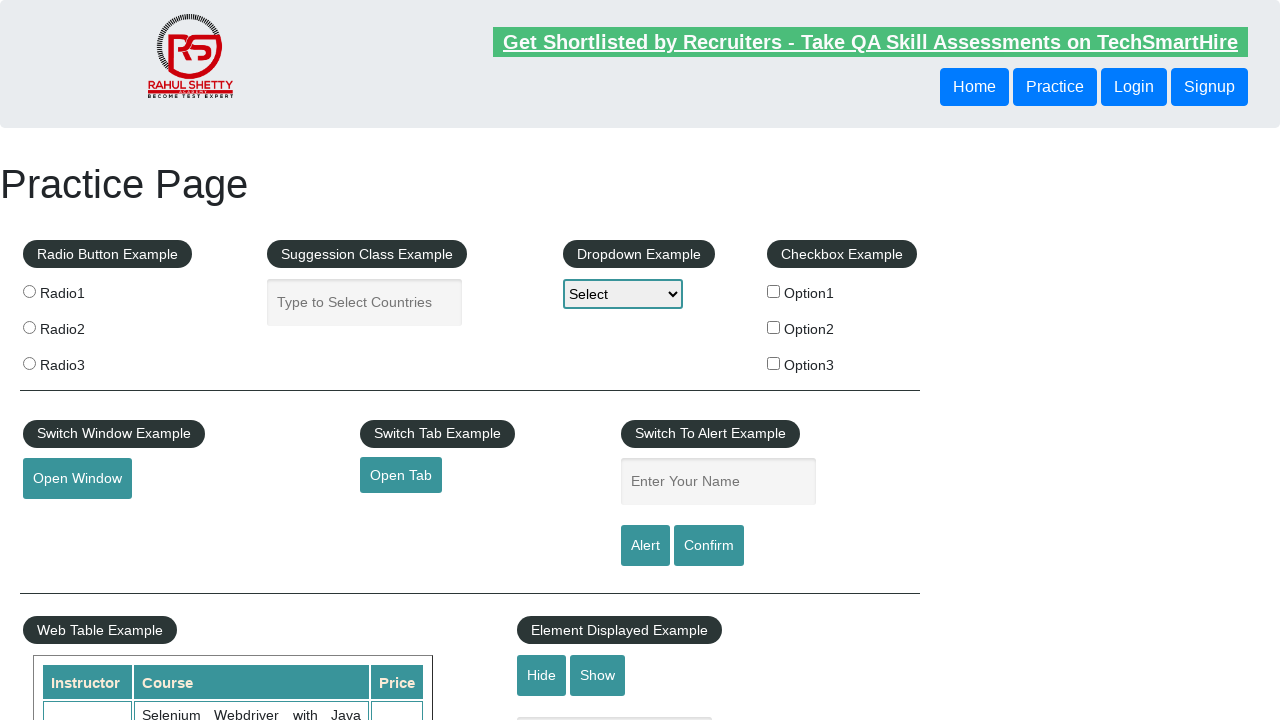

Clicked the Confirm button to trigger the alert at (709, 546) on internal:role=button[name="Confirm"i]
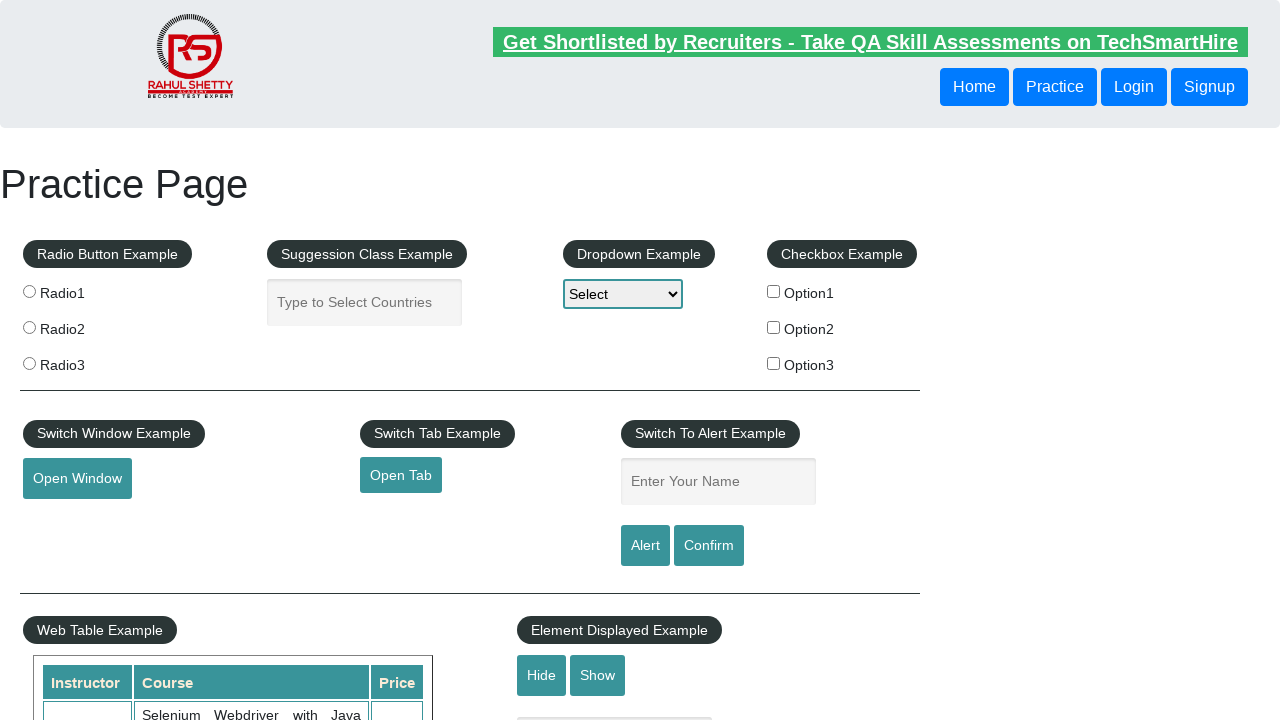

Waited for dialog interaction to complete
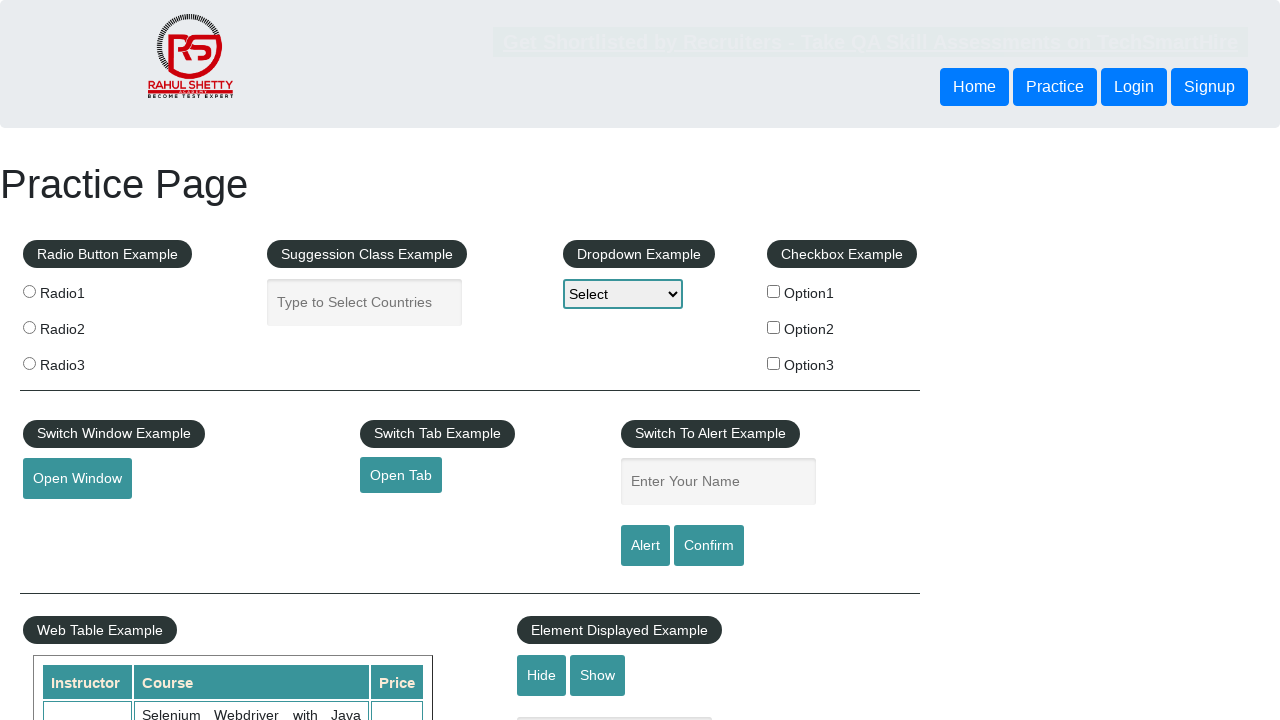

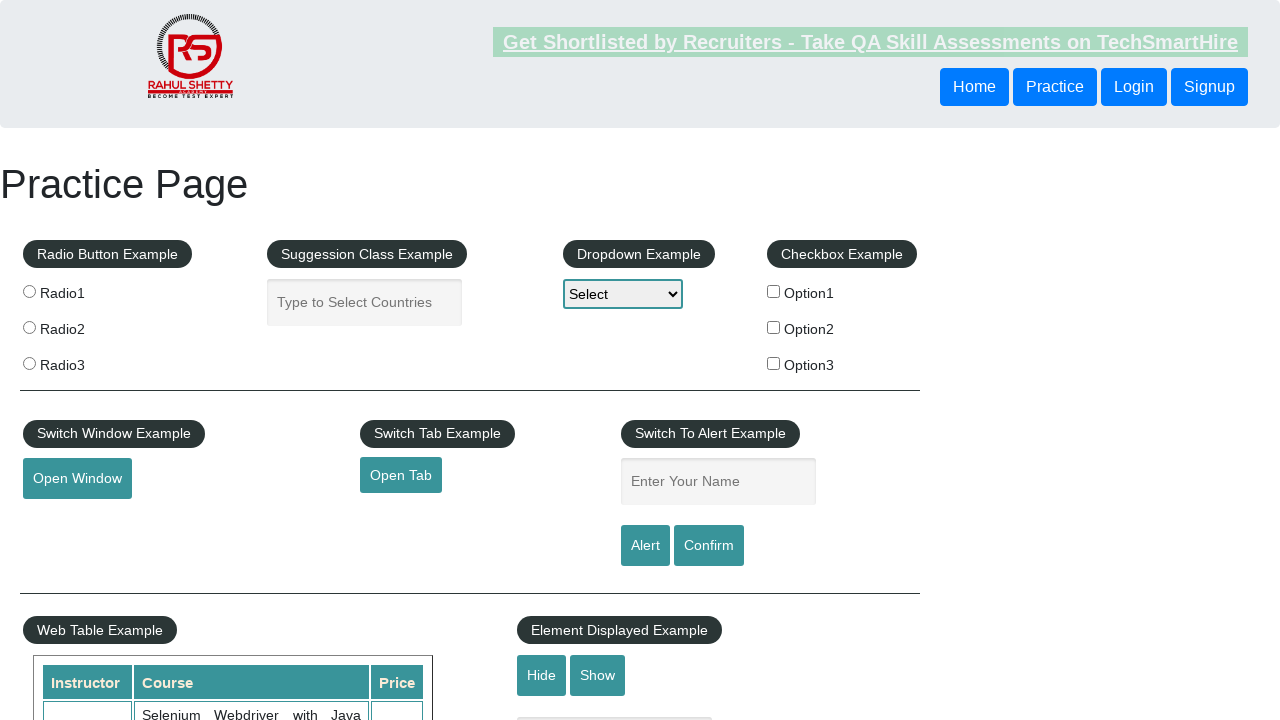